Tests browser window handling by clicking a link that opens a new window, switching to the new window to verify its content, then switching back to the parent window to verify the original content is still accessible.

Starting URL: https://the-internet.herokuapp.com/windows

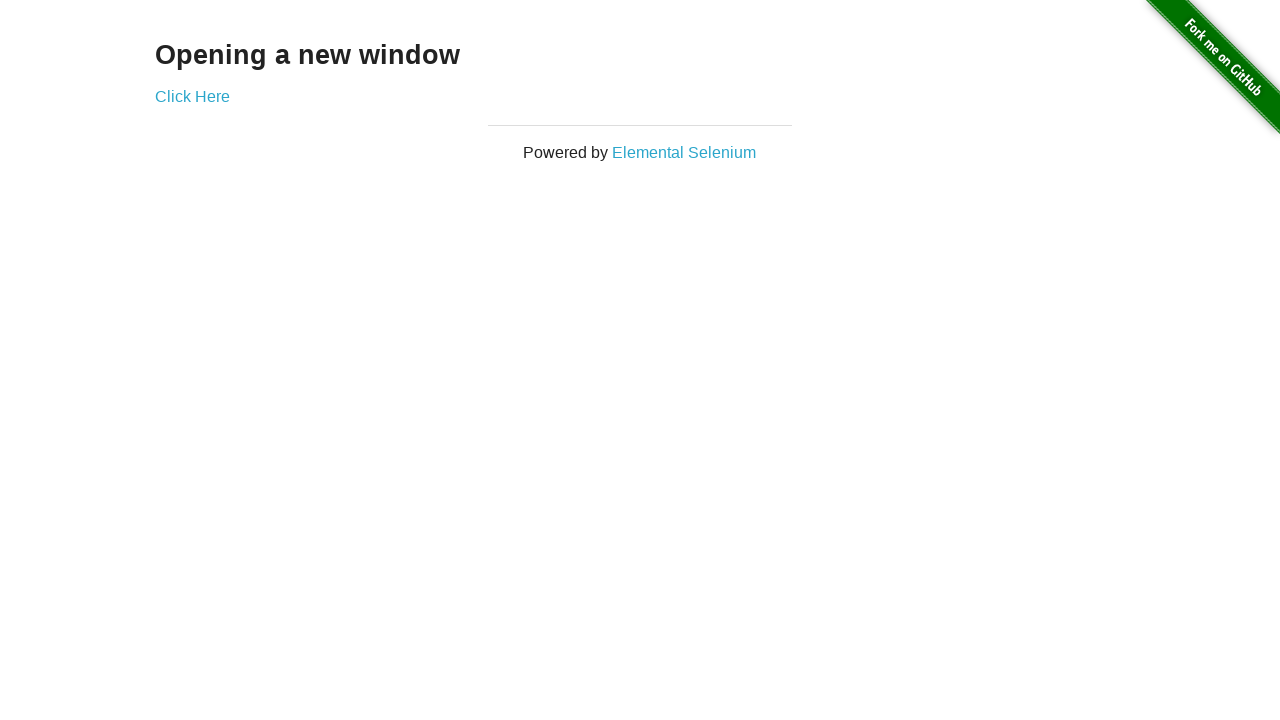

Clicked link to open new window at (192, 96) on a[href='/windows/new']
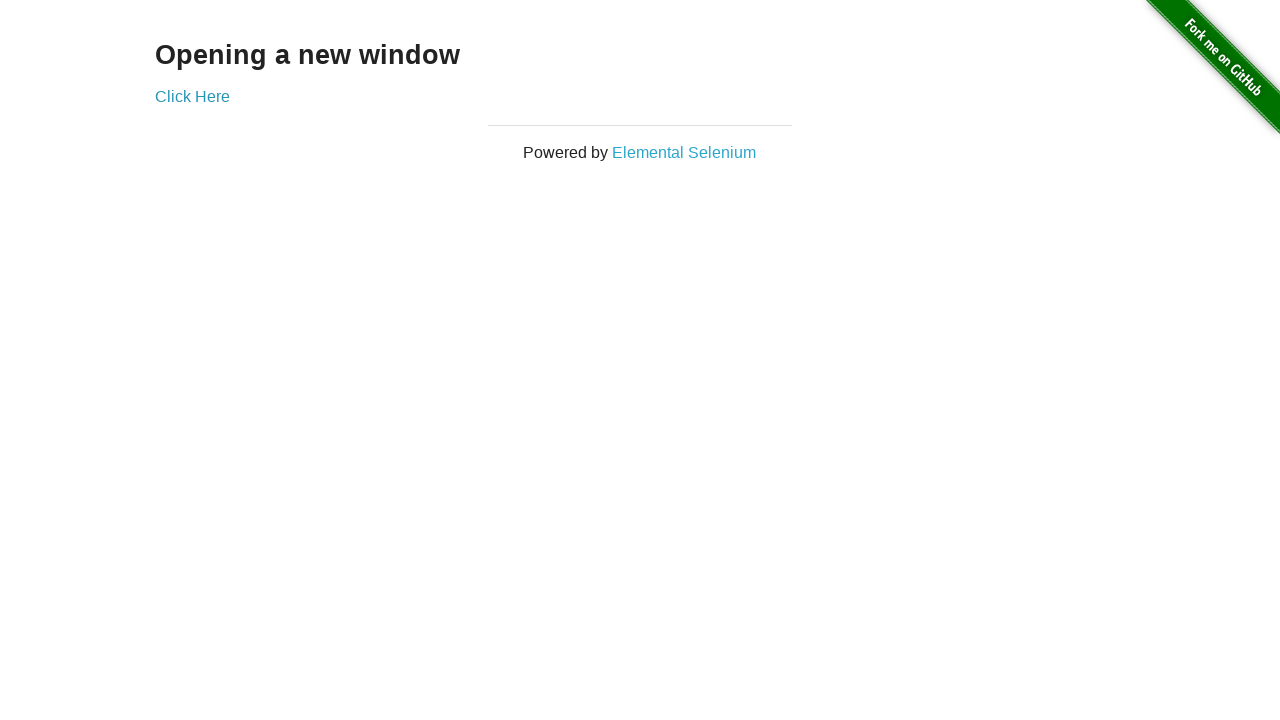

New window opened and captured at (192, 96) on a[href='/windows/new']
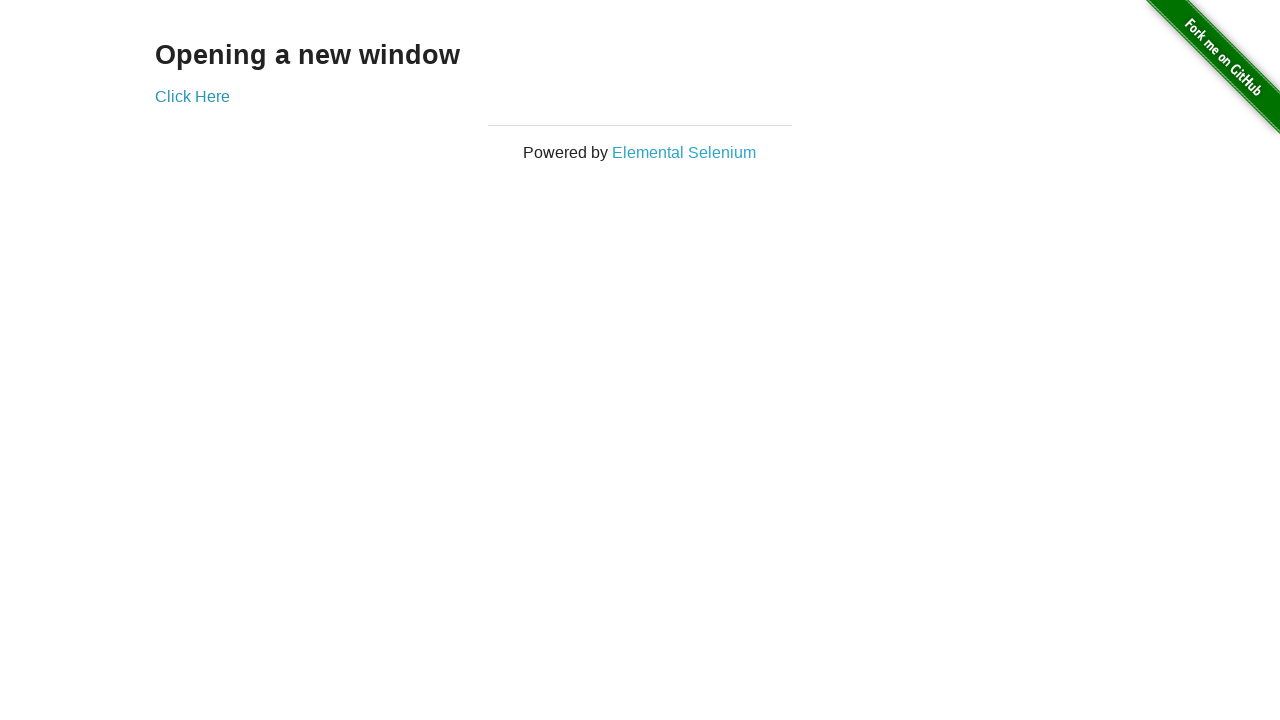

New page fully loaded
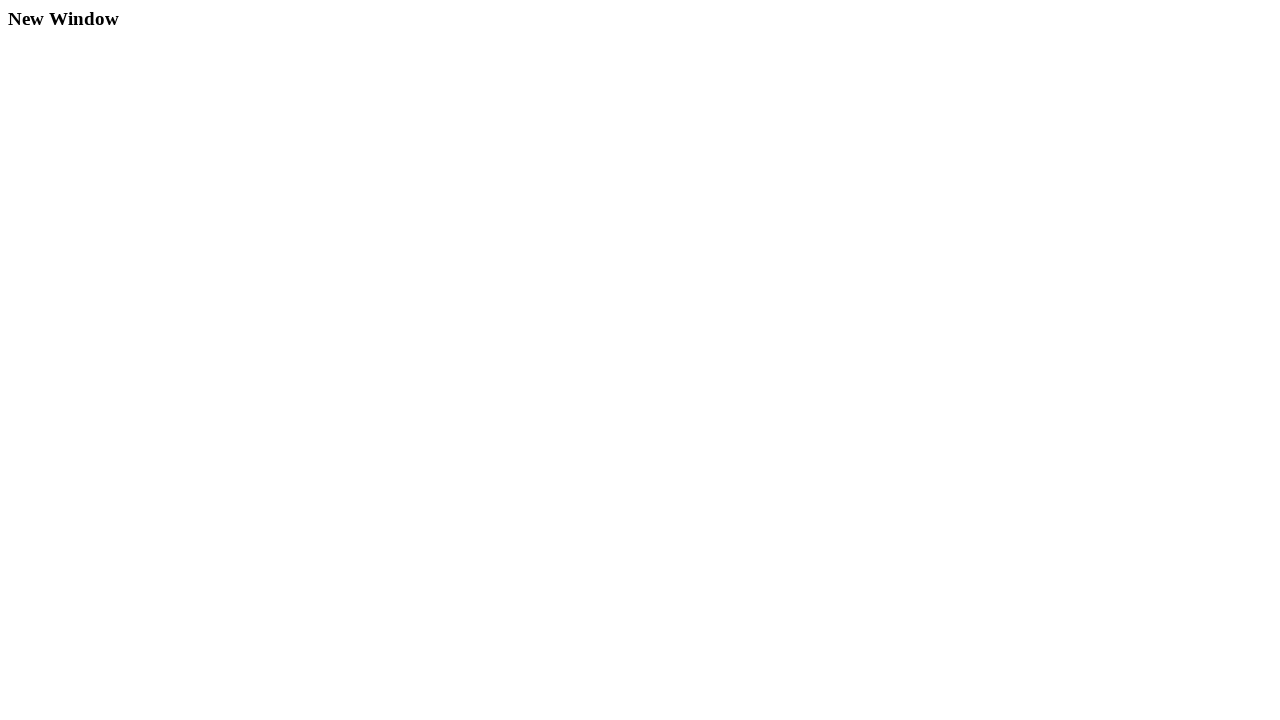

Content selector found on new page
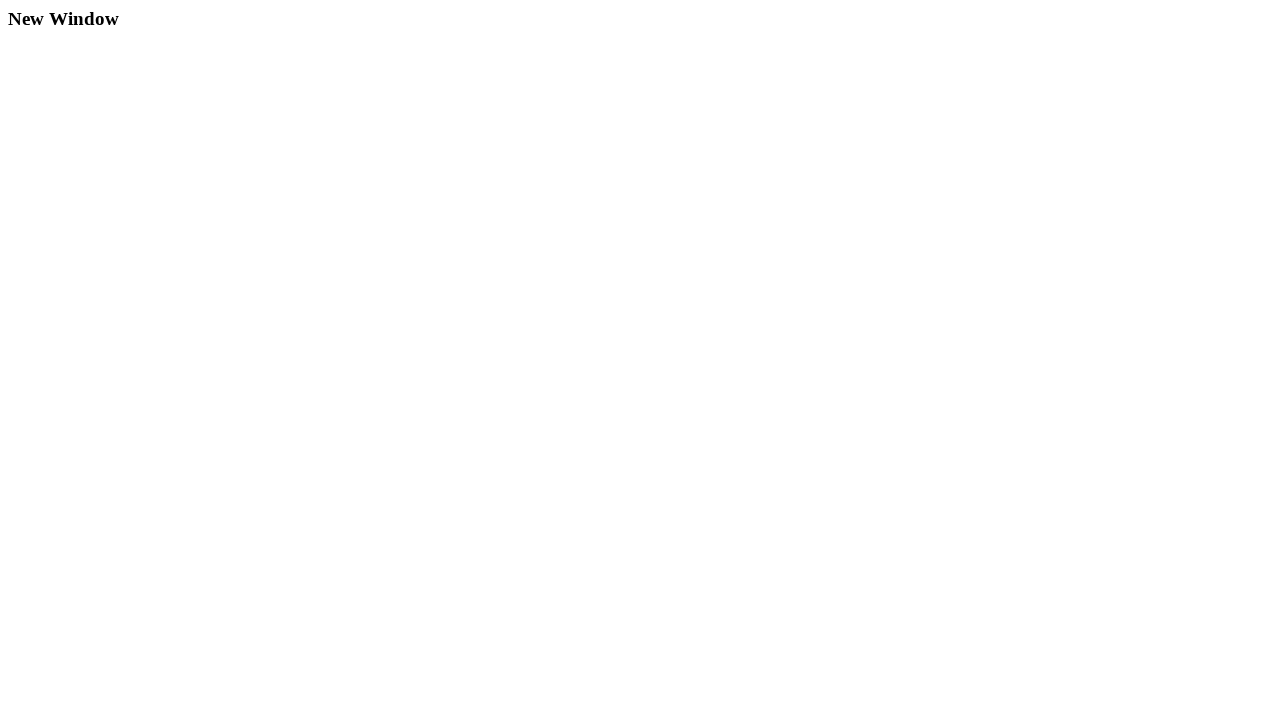

Extracted text from new page: '
  New Window
'
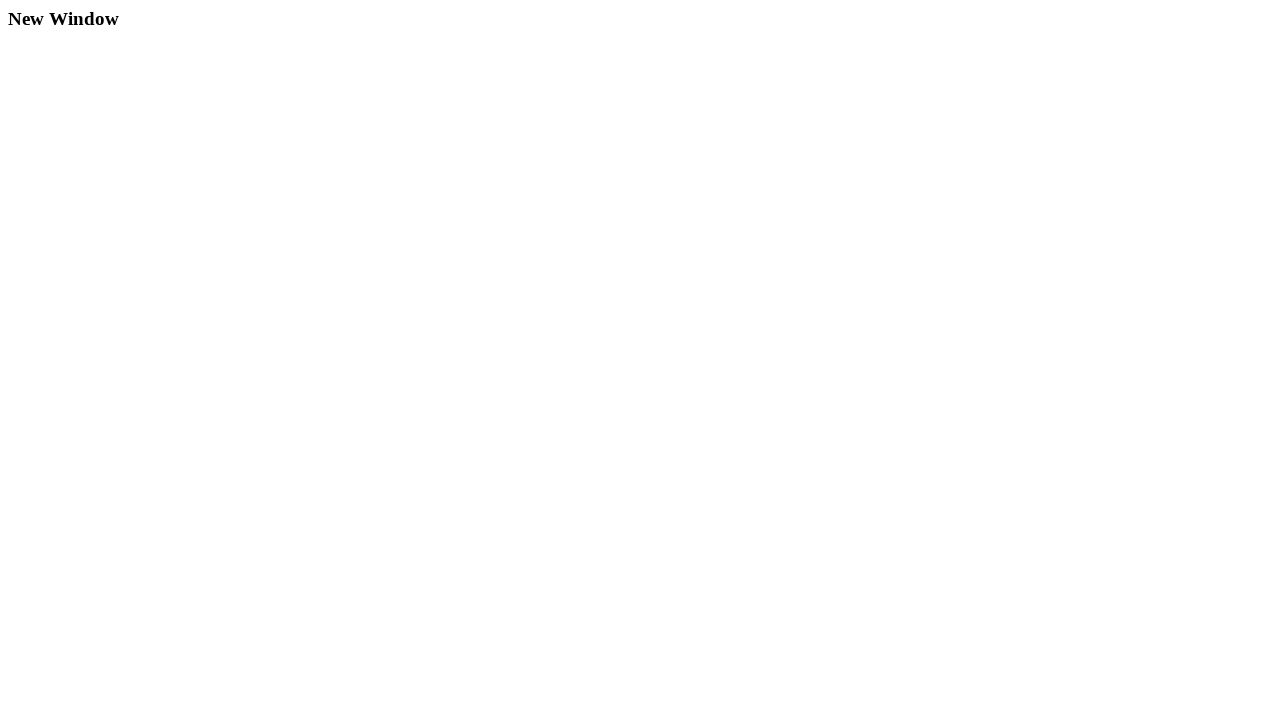

Switched back to parent window
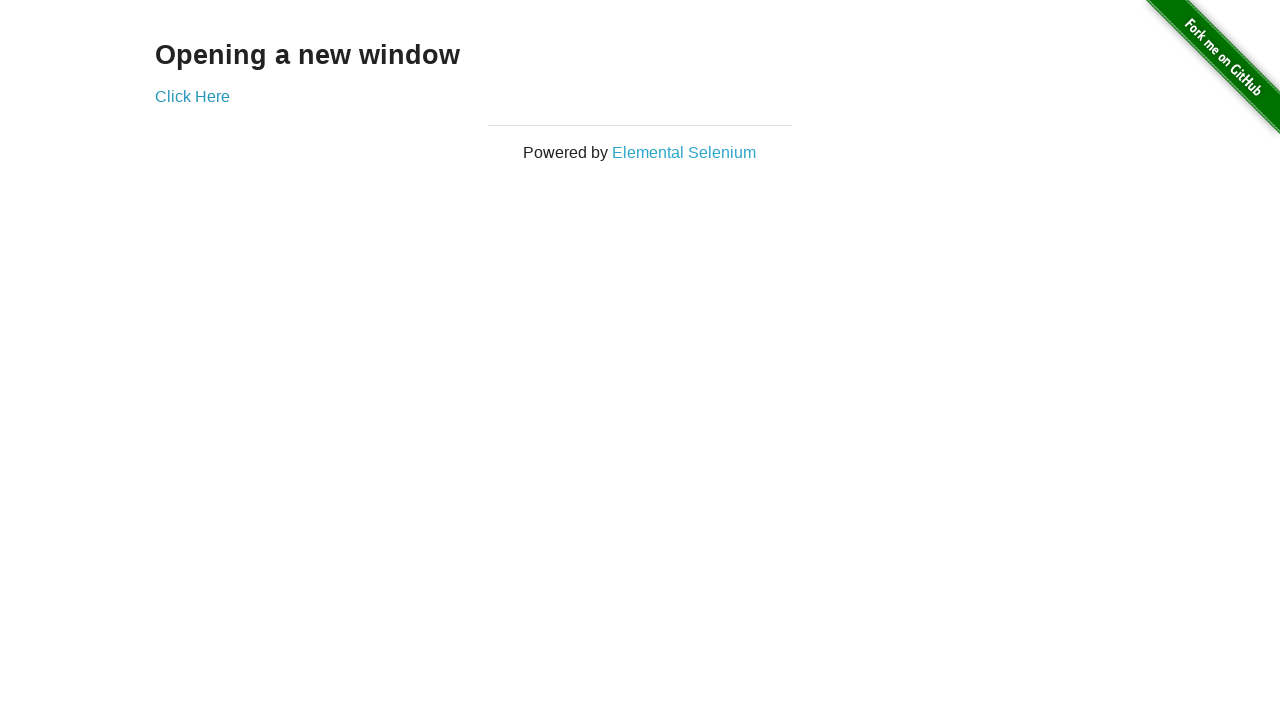

Parent page content selector found
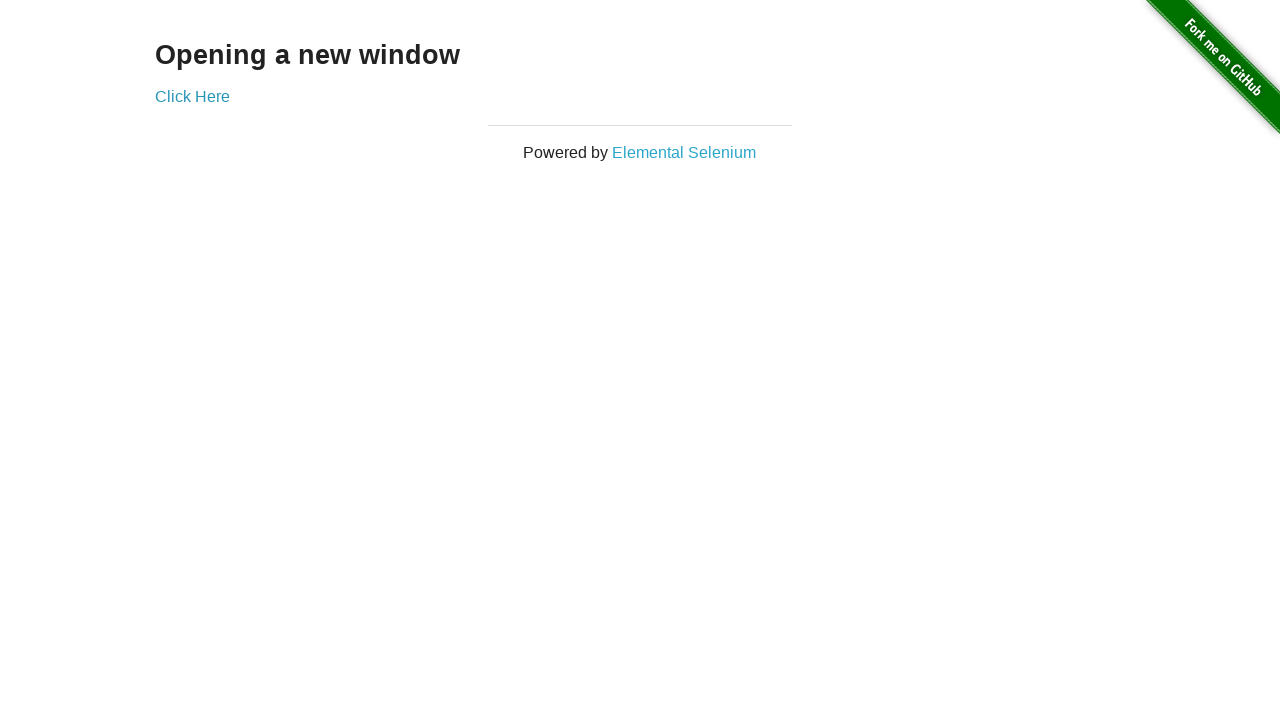

Extracted text from parent page: 'Opening a new window'
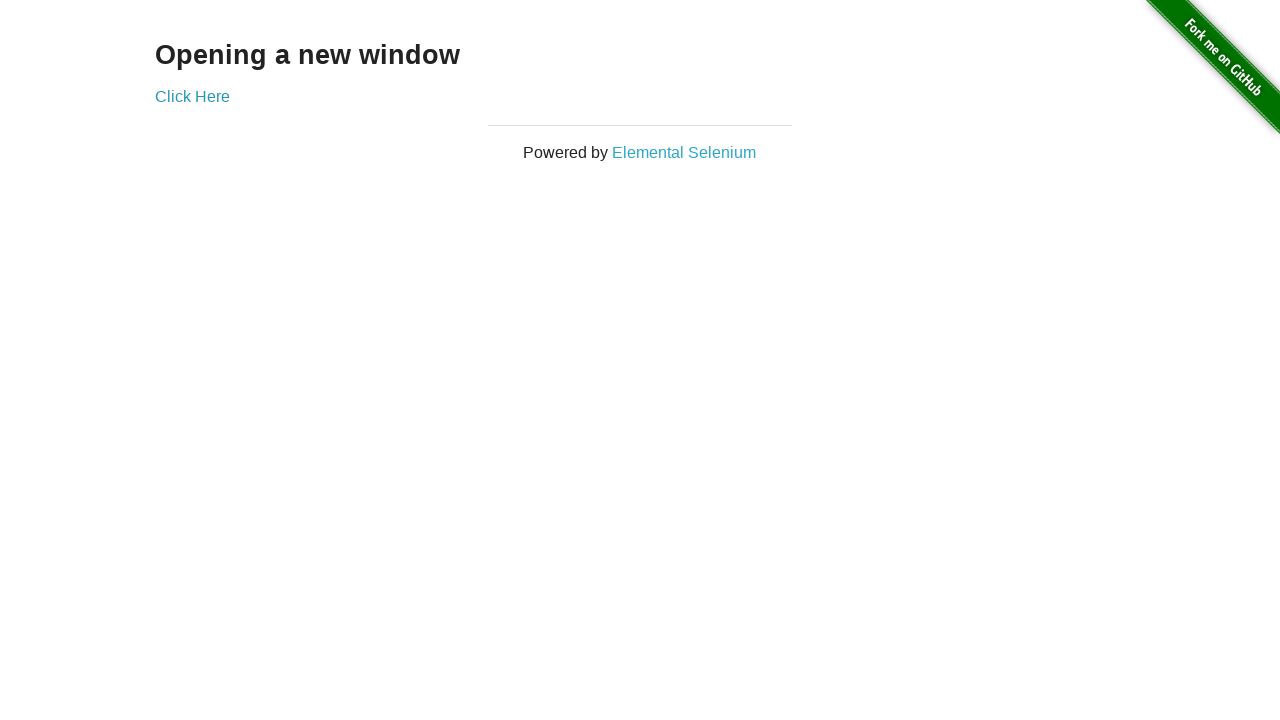

Closed the new window
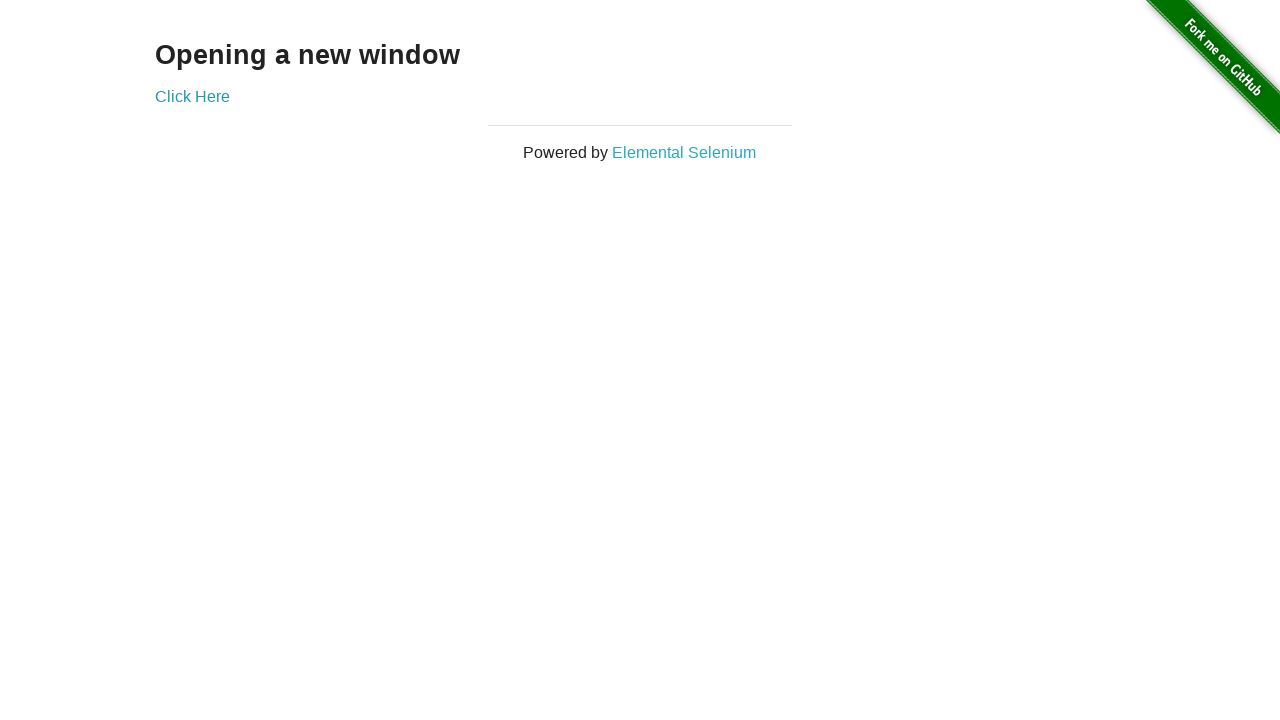

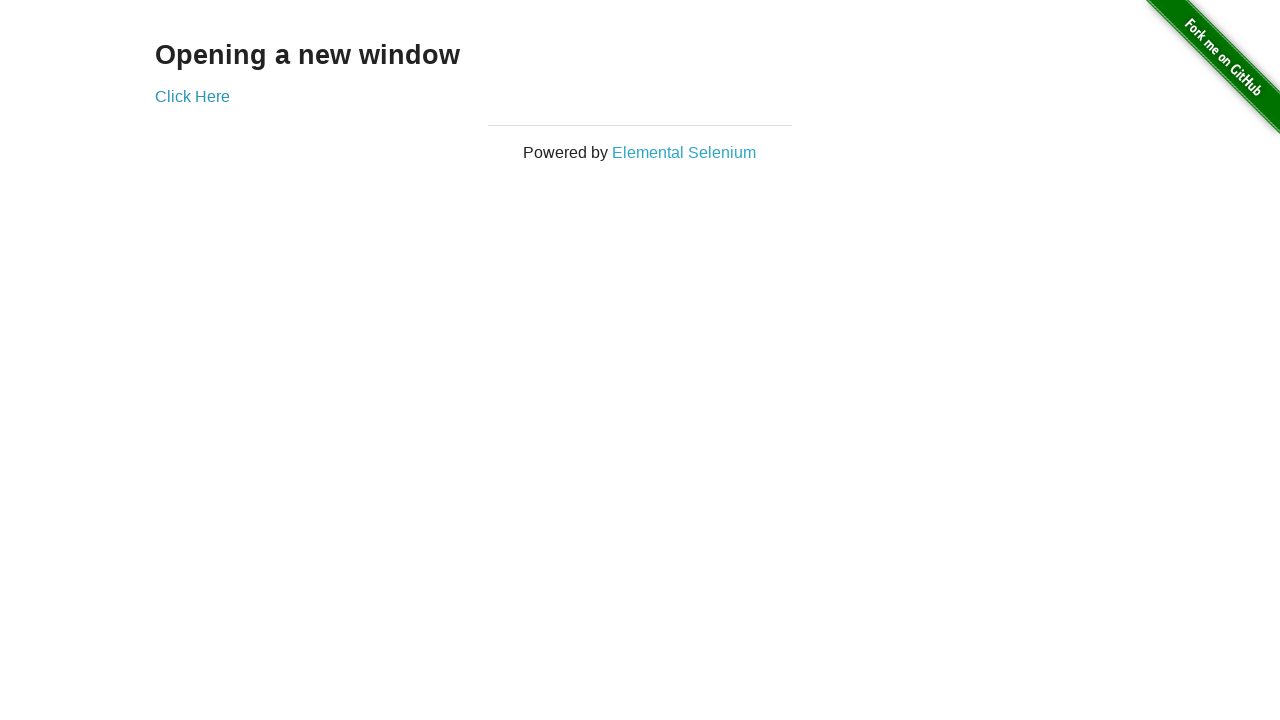